Tests dismissing a JavaScript prompt by clicking an element and canceling the alert

Starting URL: https://webapps.tekstac.com/FormRegistration/EMICalculator.html

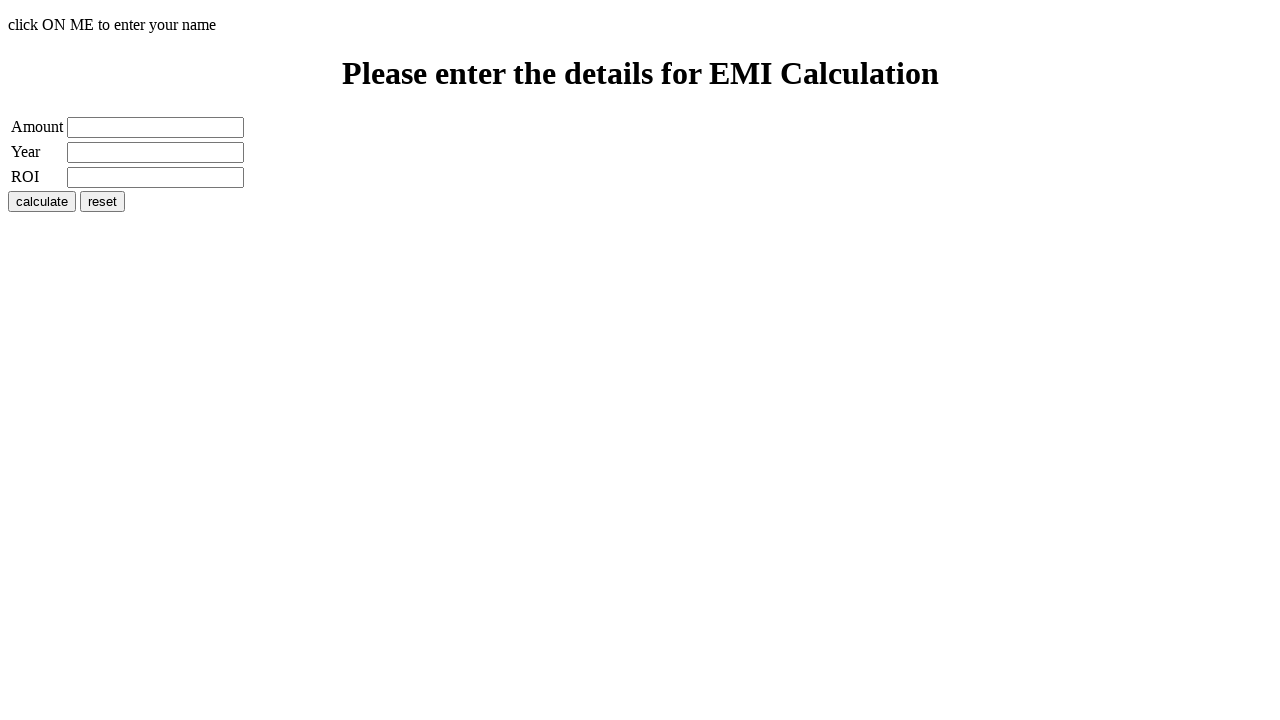

Clicked on demo element to trigger JavaScript prompt at (640, 25) on p#demo
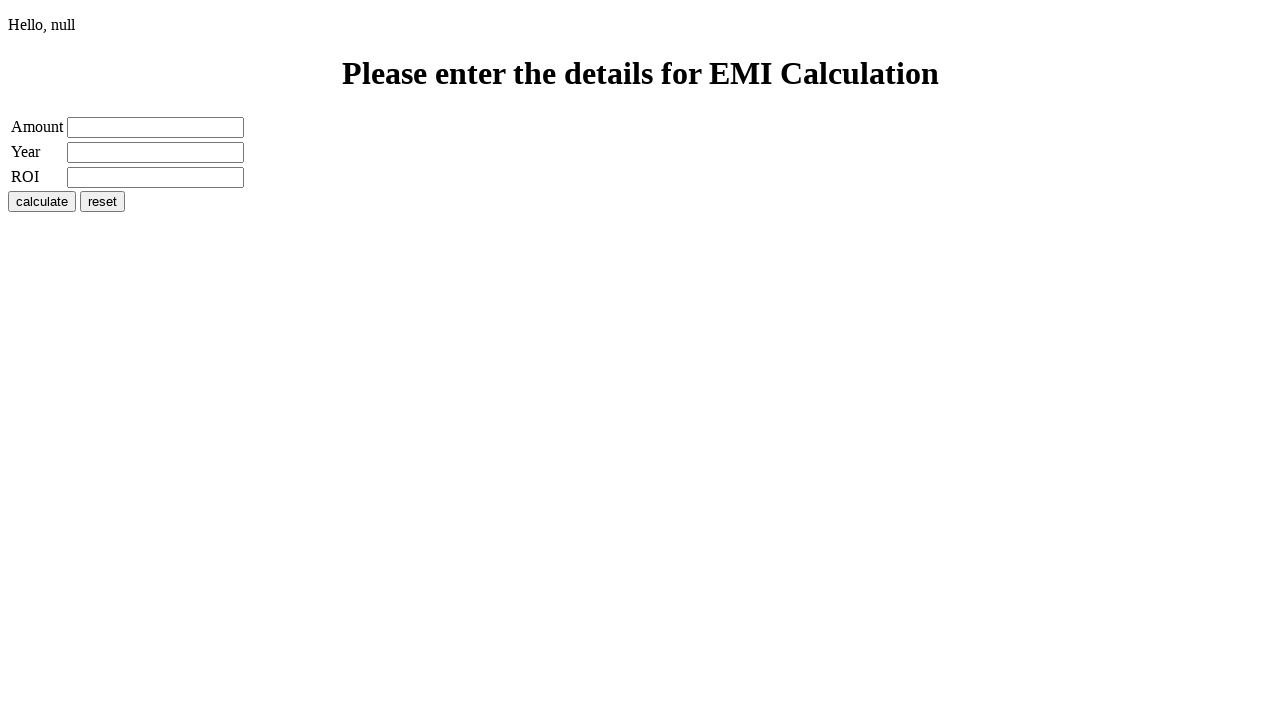

Set up dialog handler to dismiss the alert
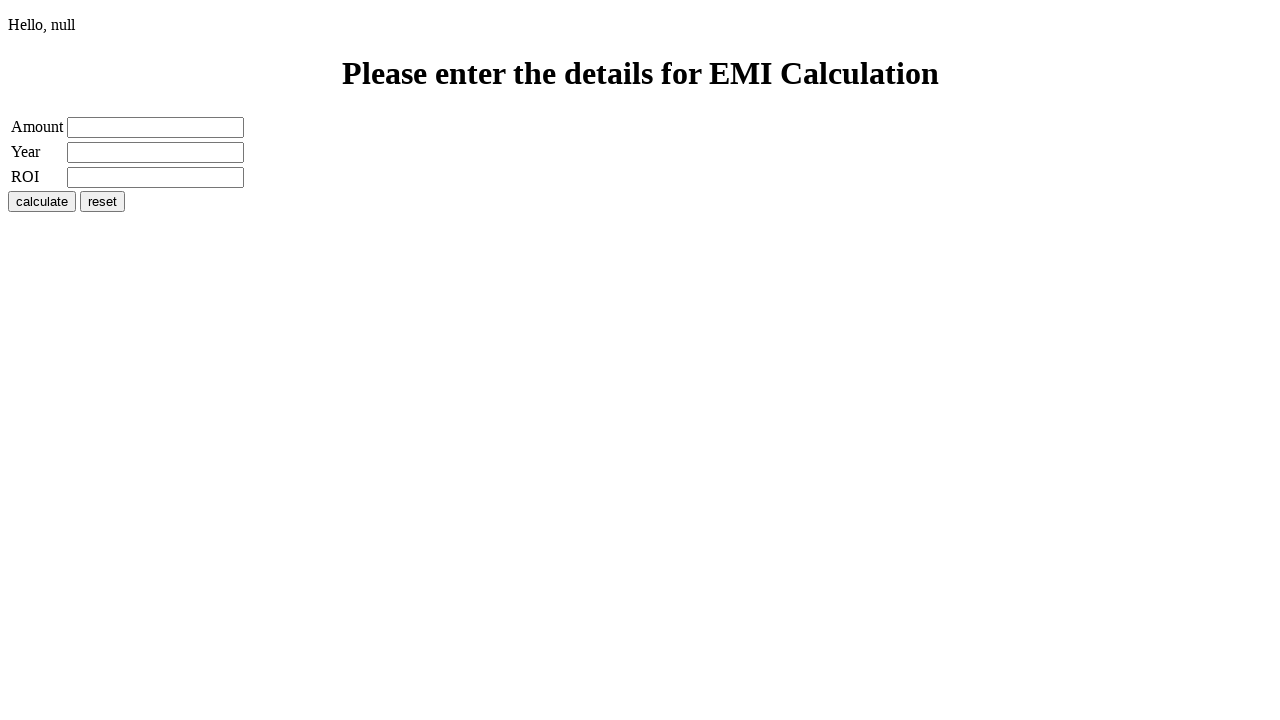

Verified that demo element is still visible after dismissing prompt
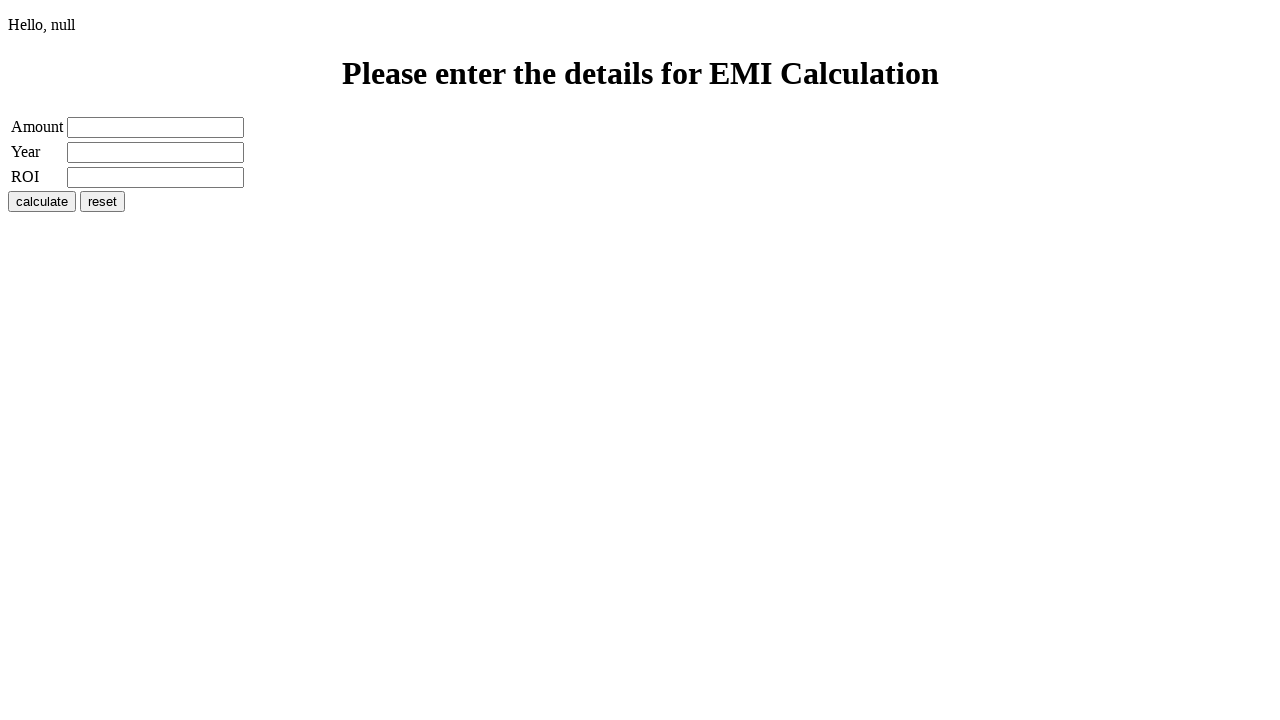

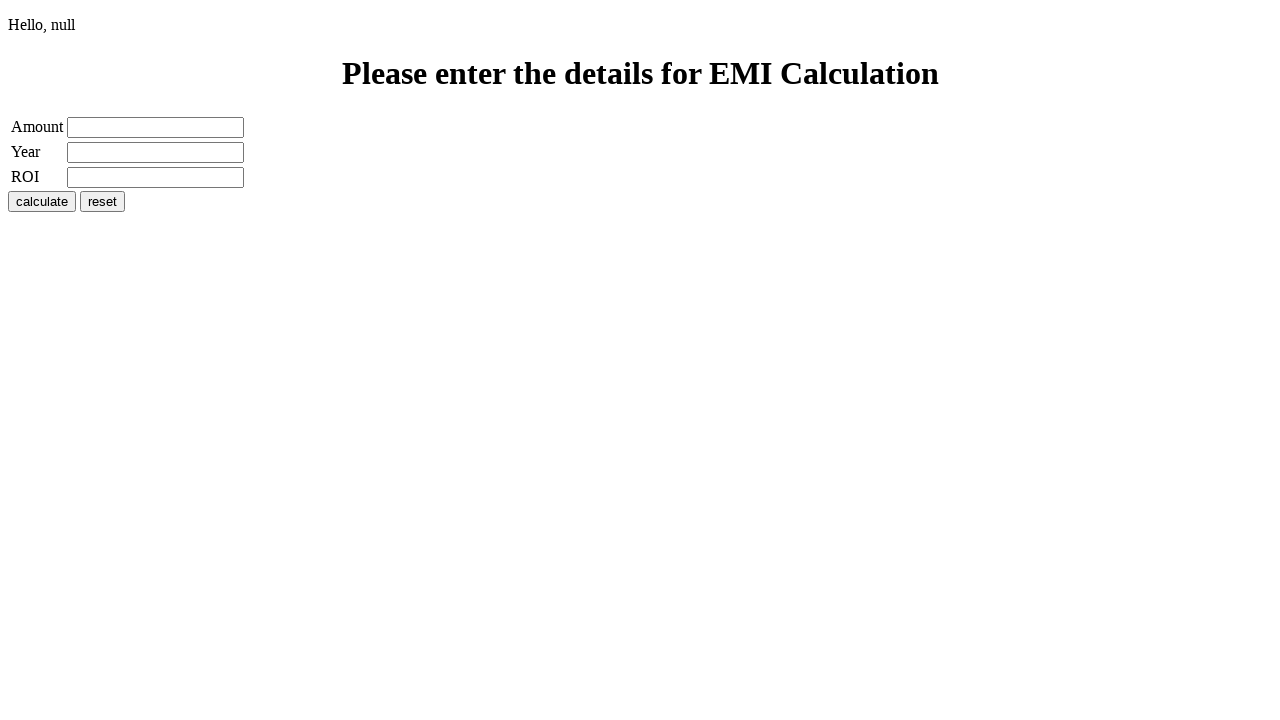